Tests that the registration form shows an error when password has no lowercase characters

Starting URL: https://anatoly-karpovich.github.io/demo-login-form/

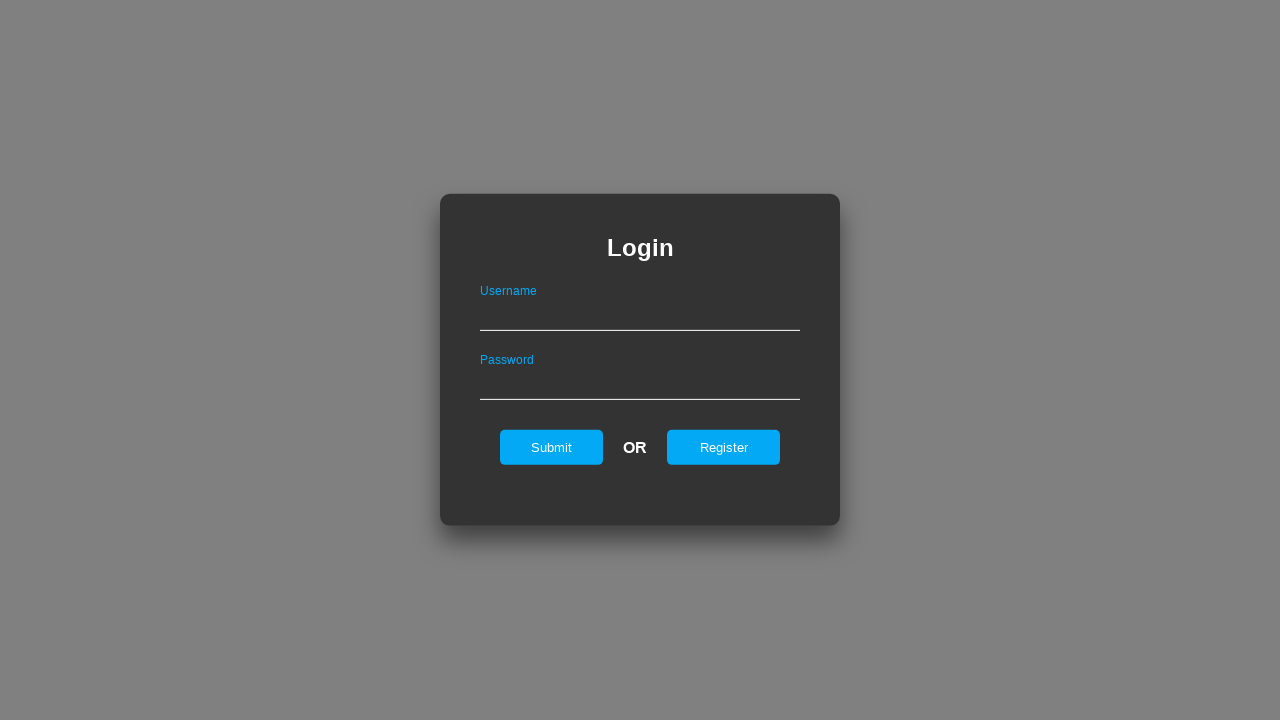

Clicked on register tab at (724, 447) on #registerOnLogin
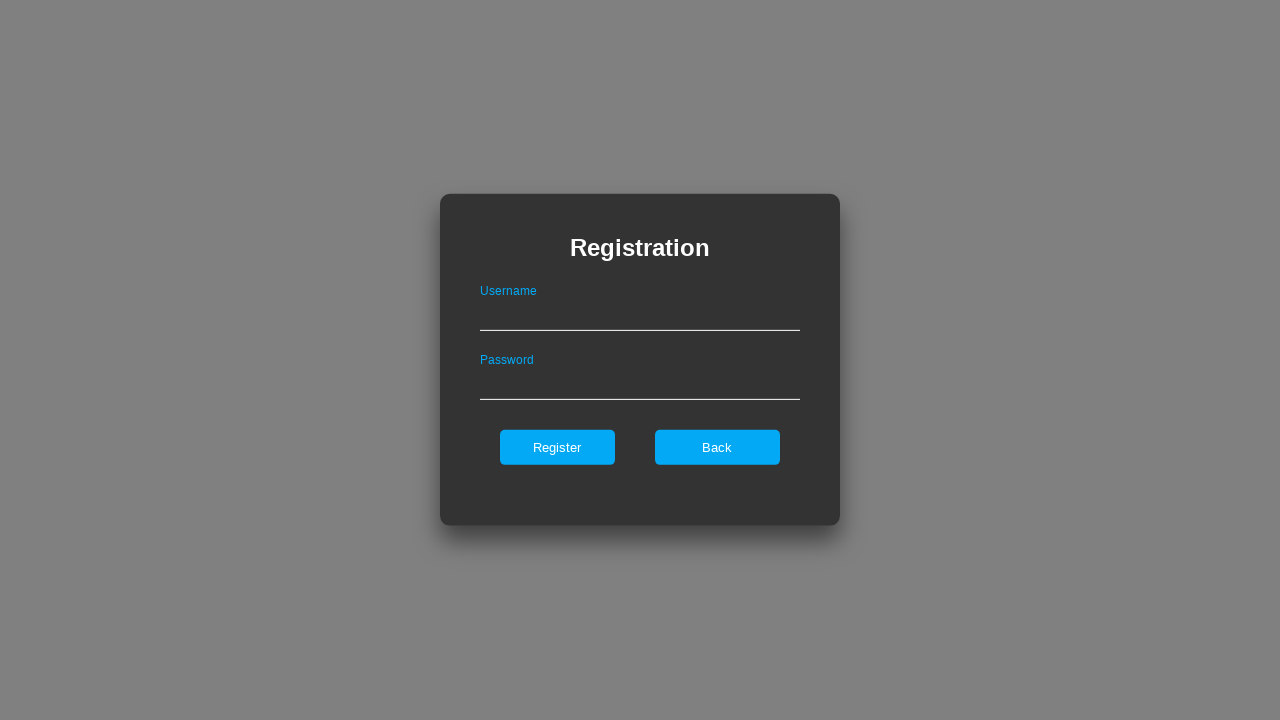

Filled username field with 'TestUser123' on #userNameOnRegister
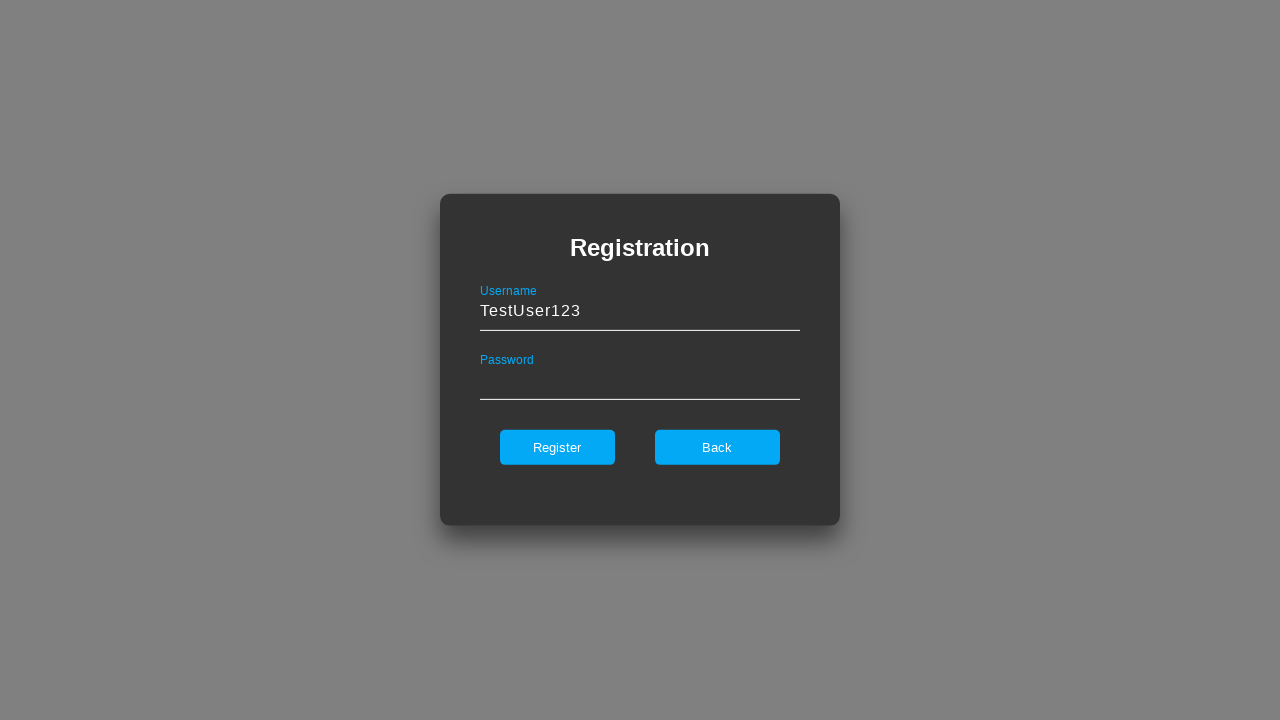

Filled password field with 'UPPERCASE123' (no lowercase characters) on #passwordOnRegister
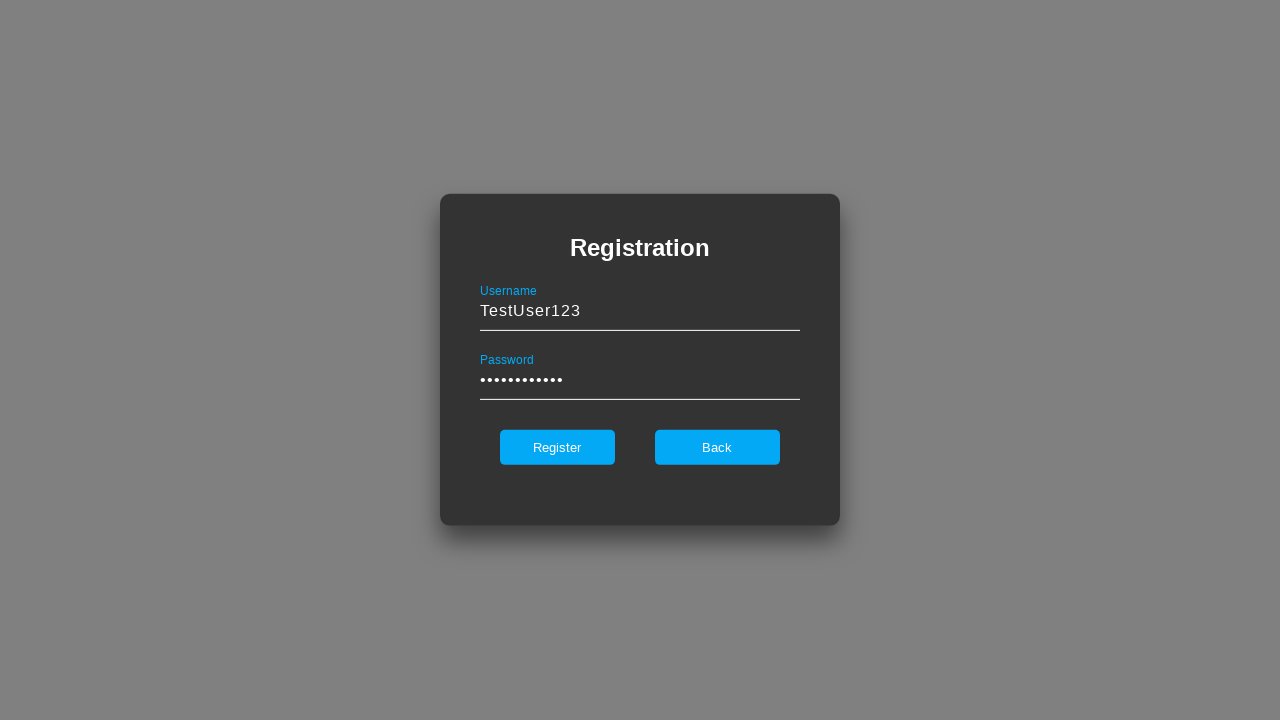

Clicked register button at (557, 447) on #register
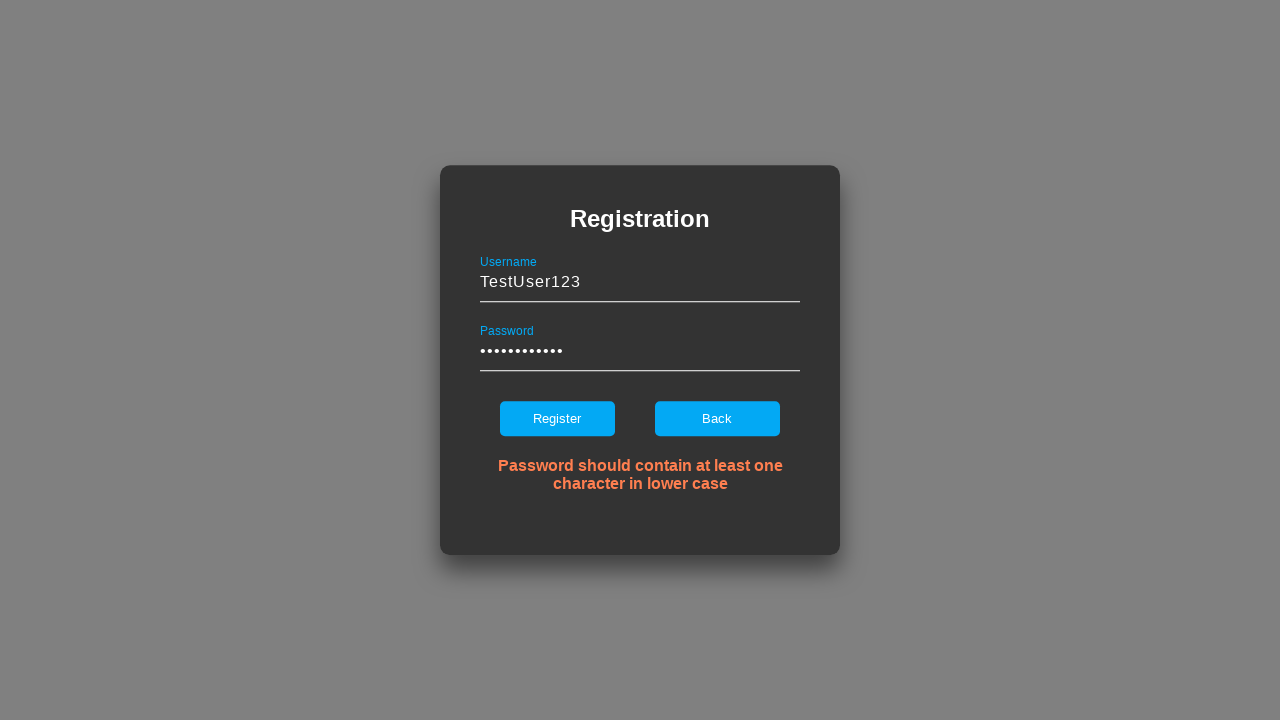

Error message appeared for password without lowercase characters
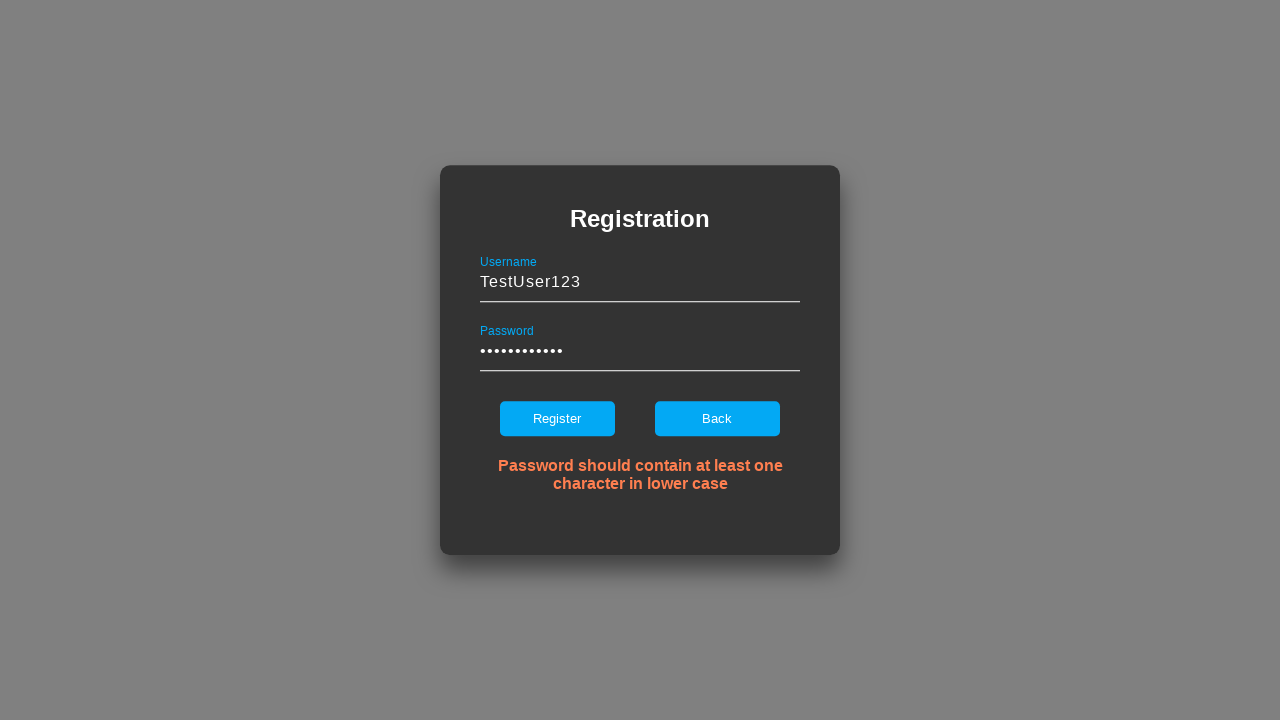

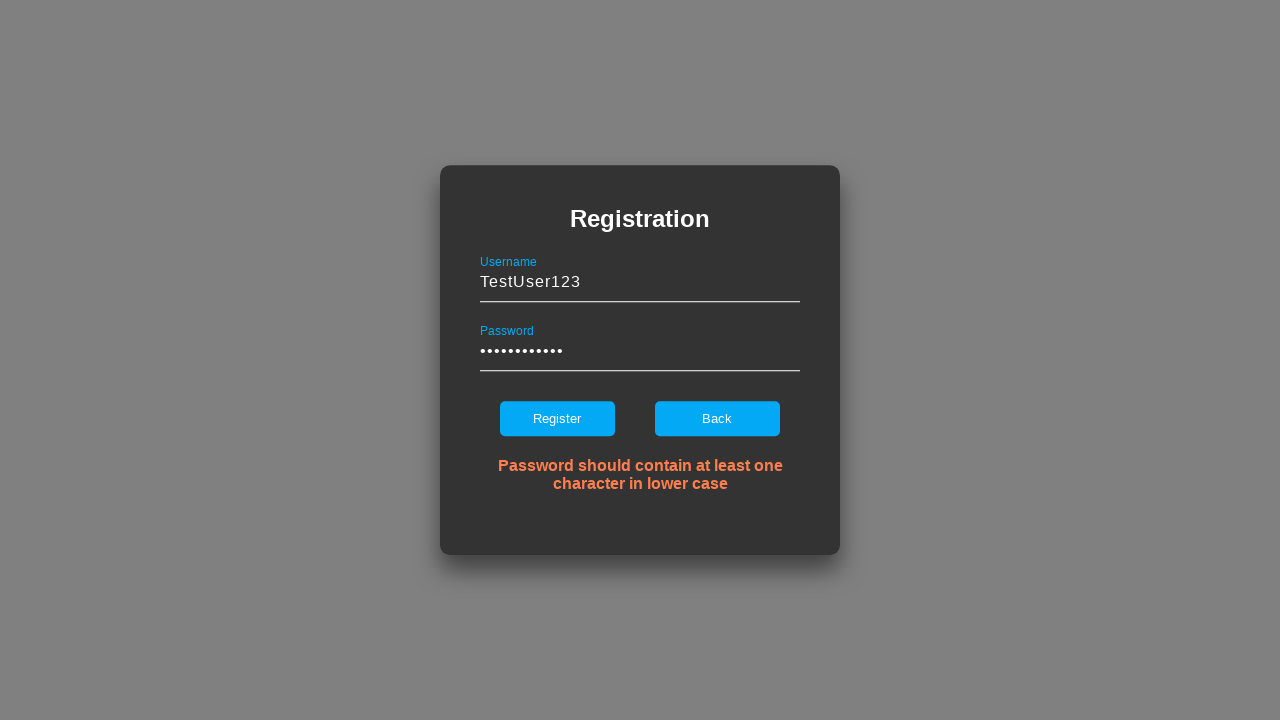